Tests browser tab switching by creating a new tab, switching focus, and verifying the game still works when returning.

Starting URL: https://shishihs.github.io/insurance_self_game/

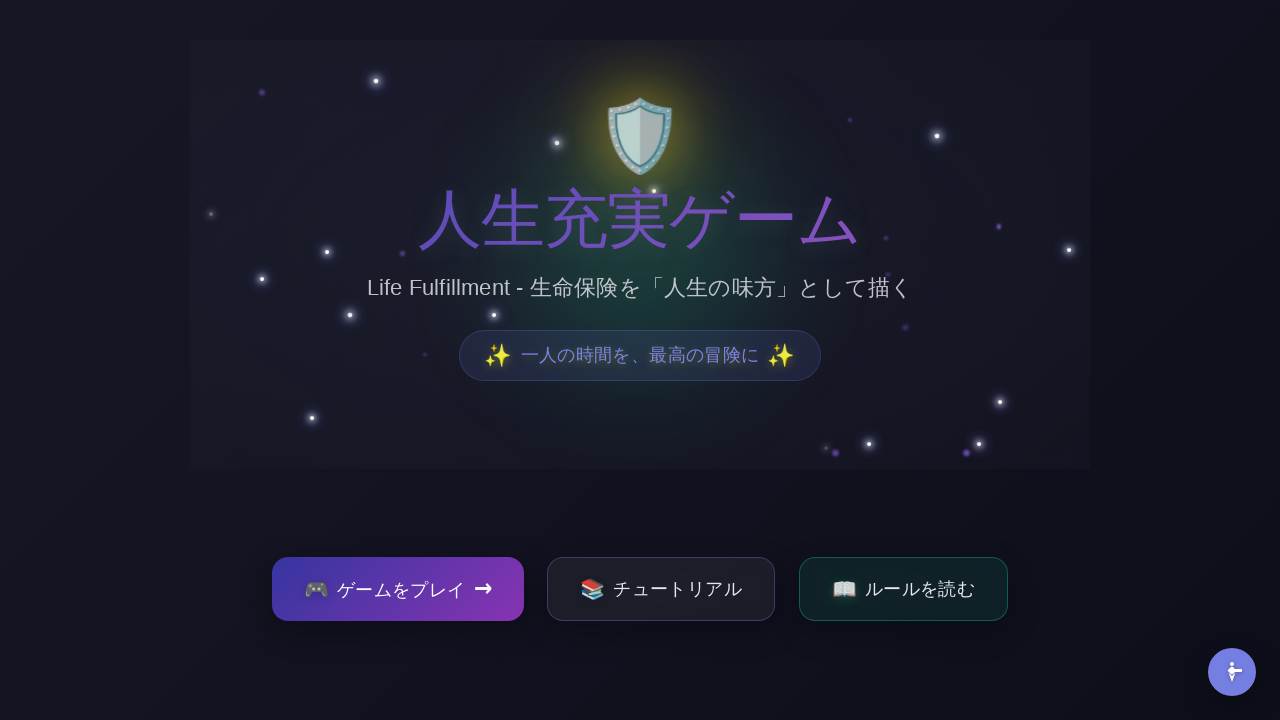

Clicked the first button to start the game at (398, 589) on button >> nth=0
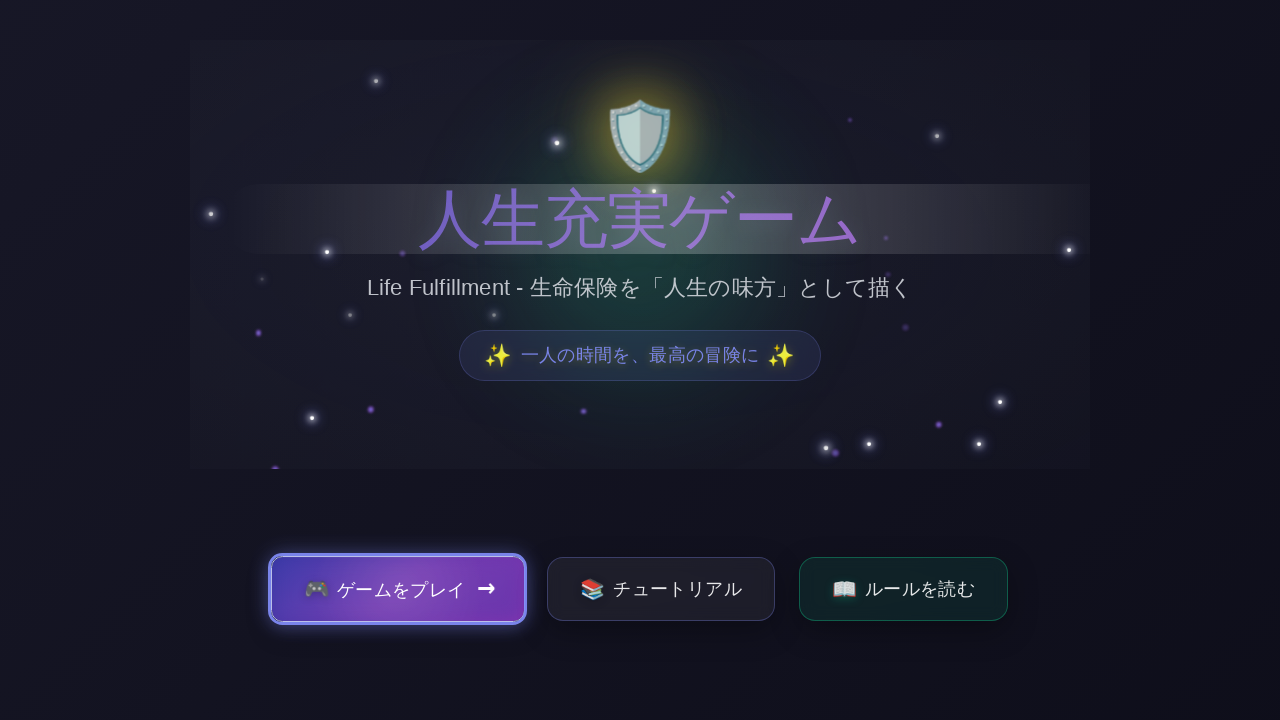

Waited 2 seconds for game to load
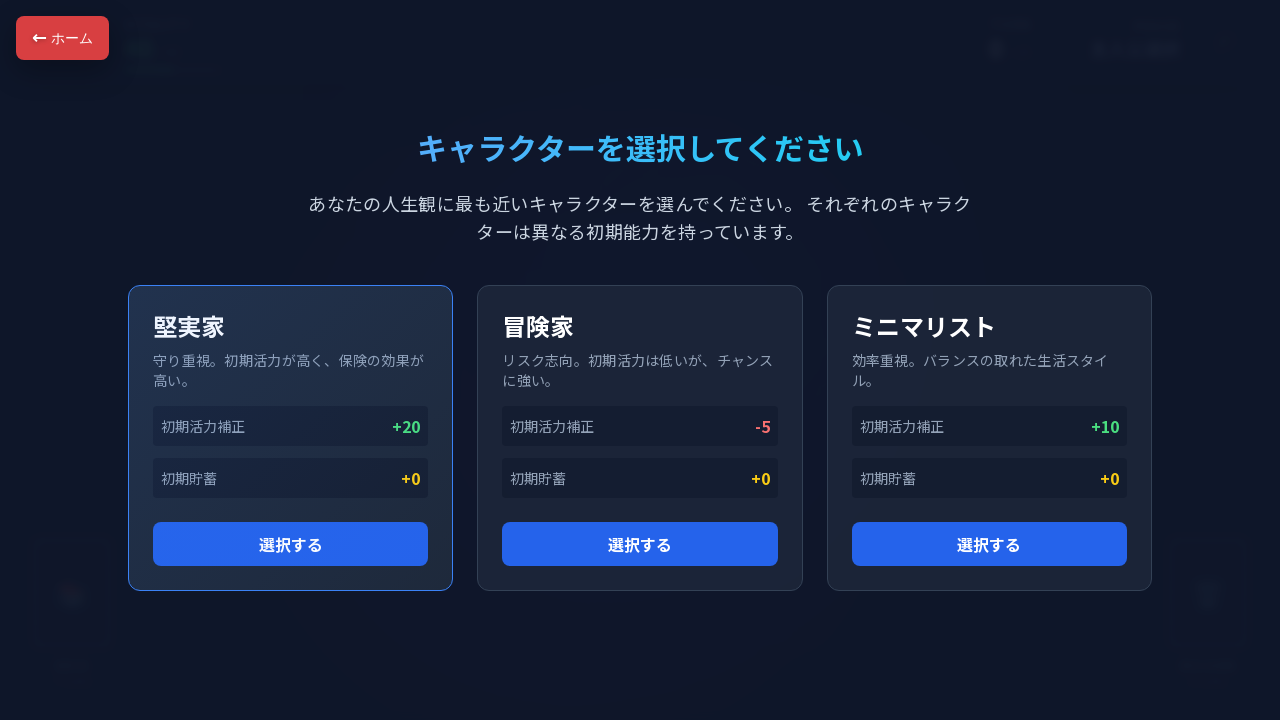

Created a new browser tab
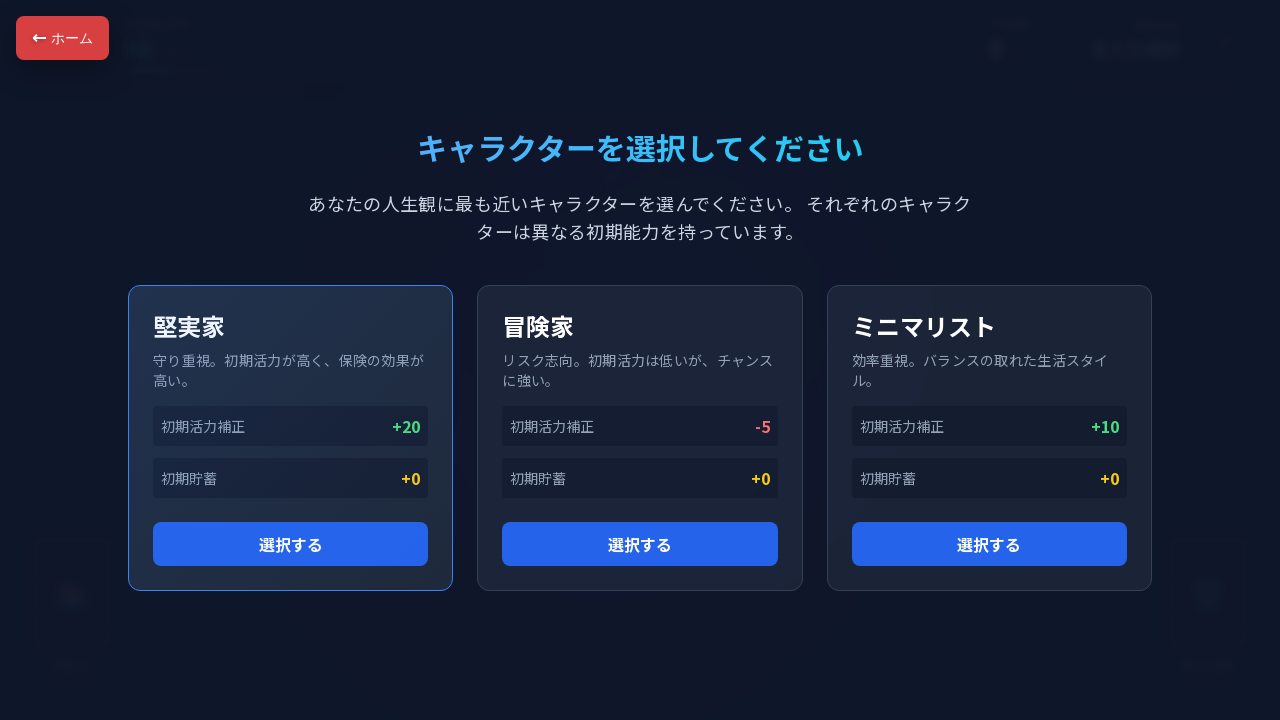

Navigated new tab to about:blank
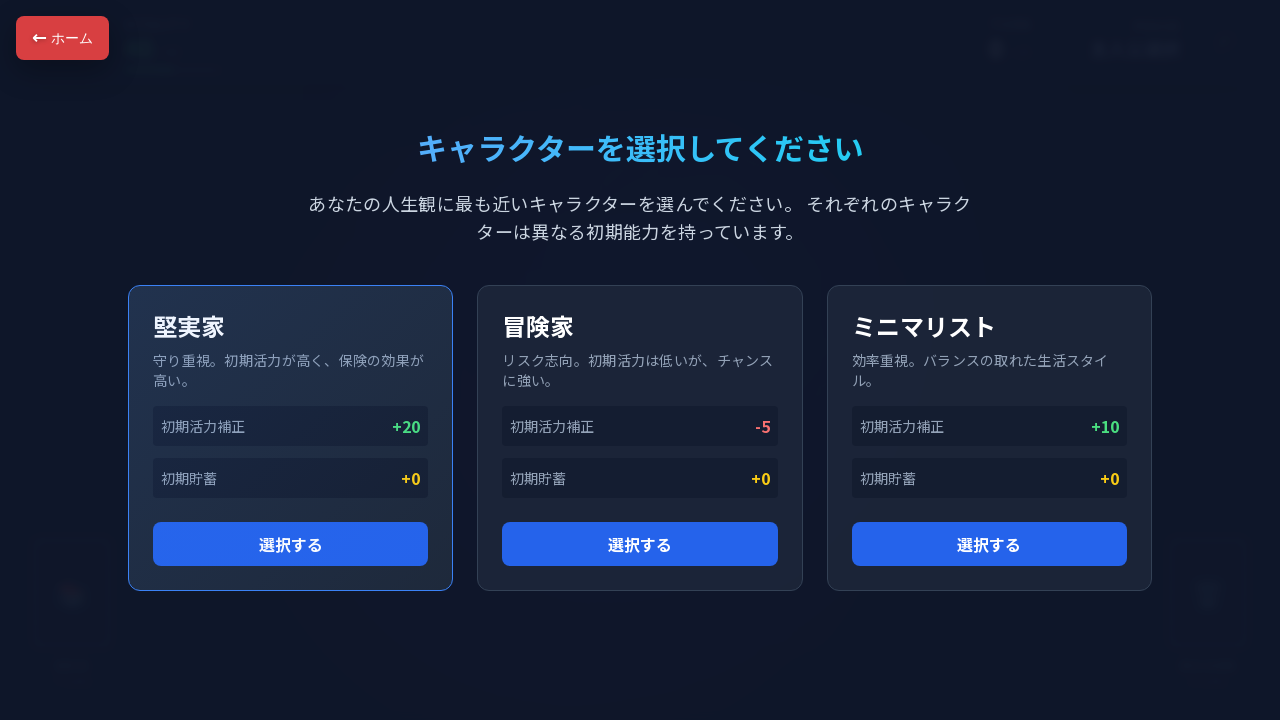

Waited 1 second in new tab
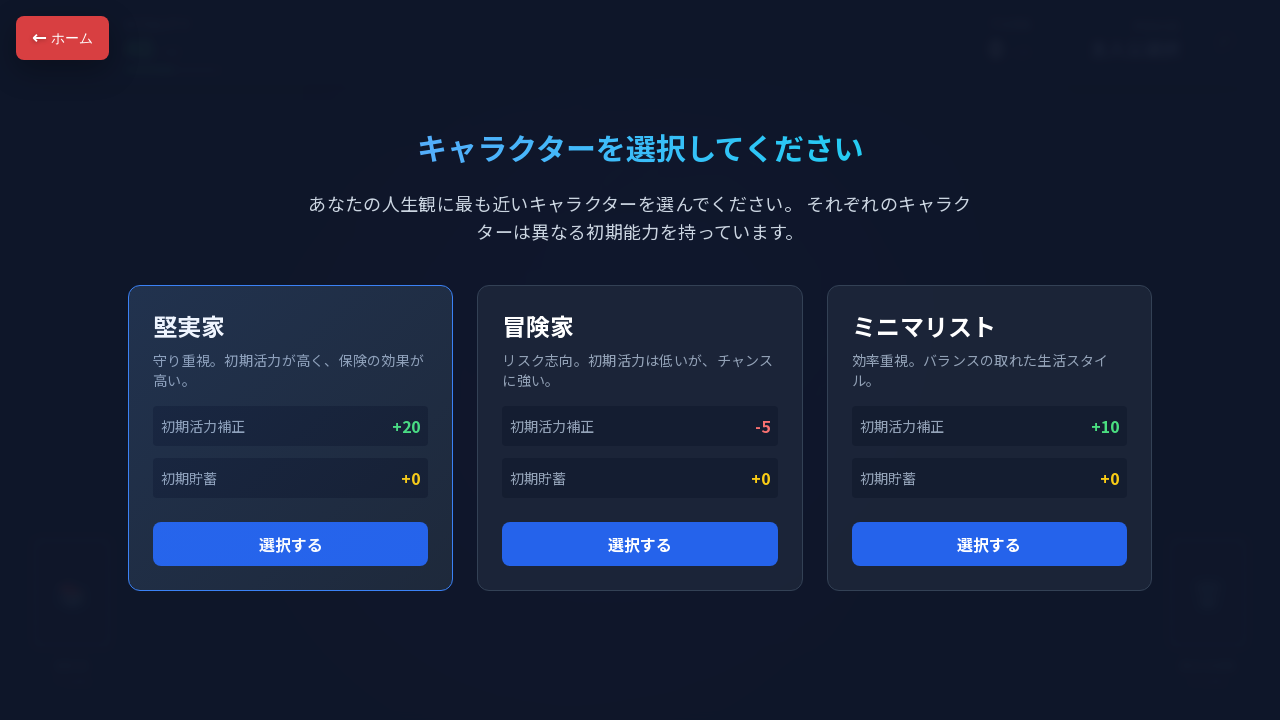

Switched focus back to original tab
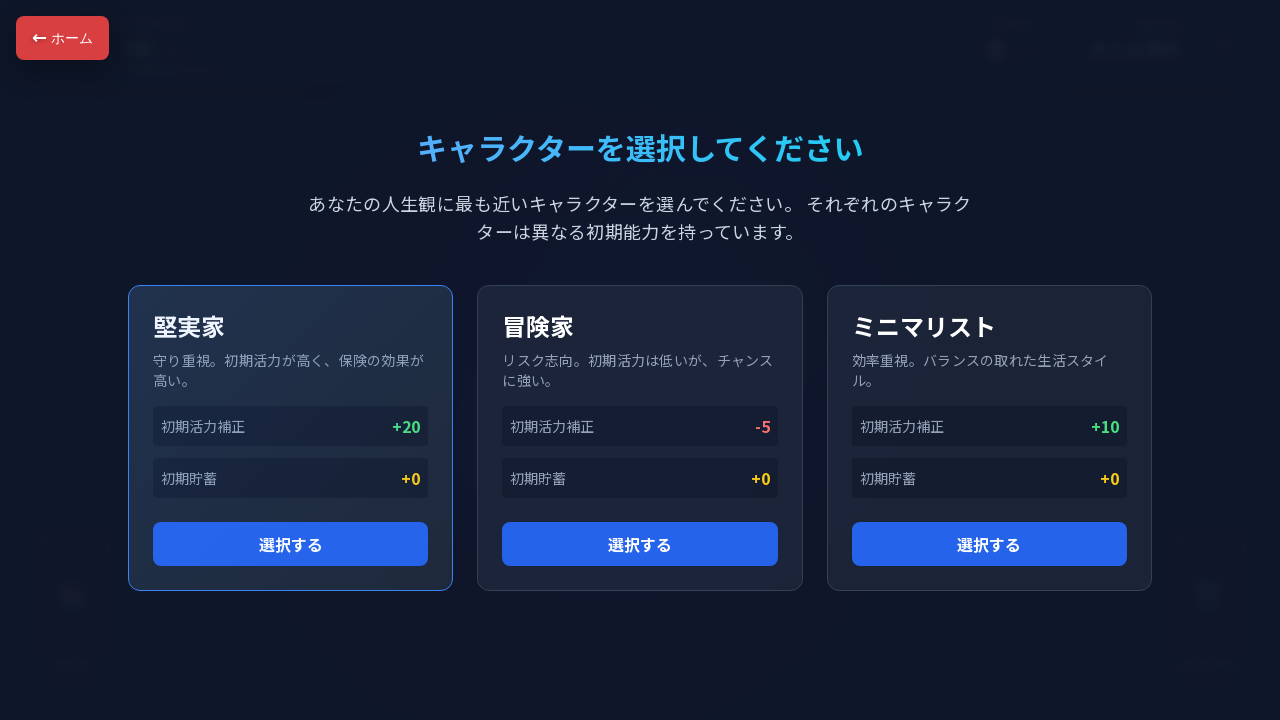

Waited 1 second on original tab
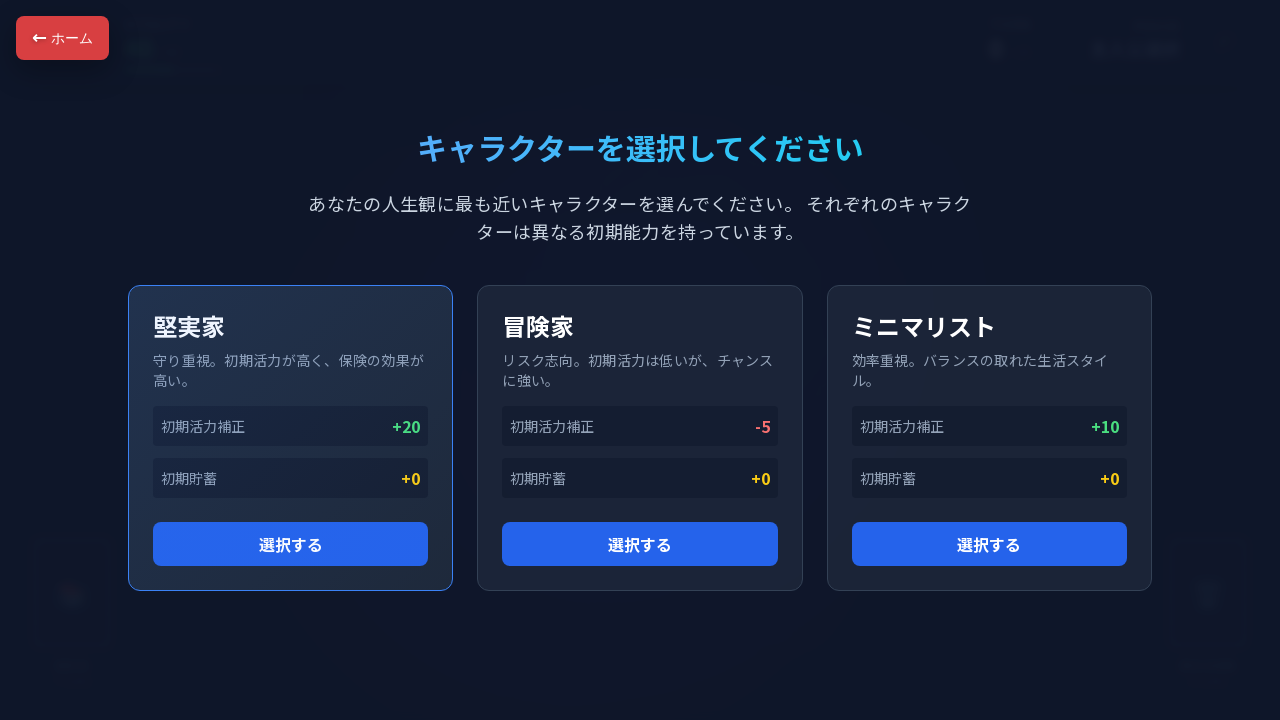

Located game element (canvas, game-area, or game testid)
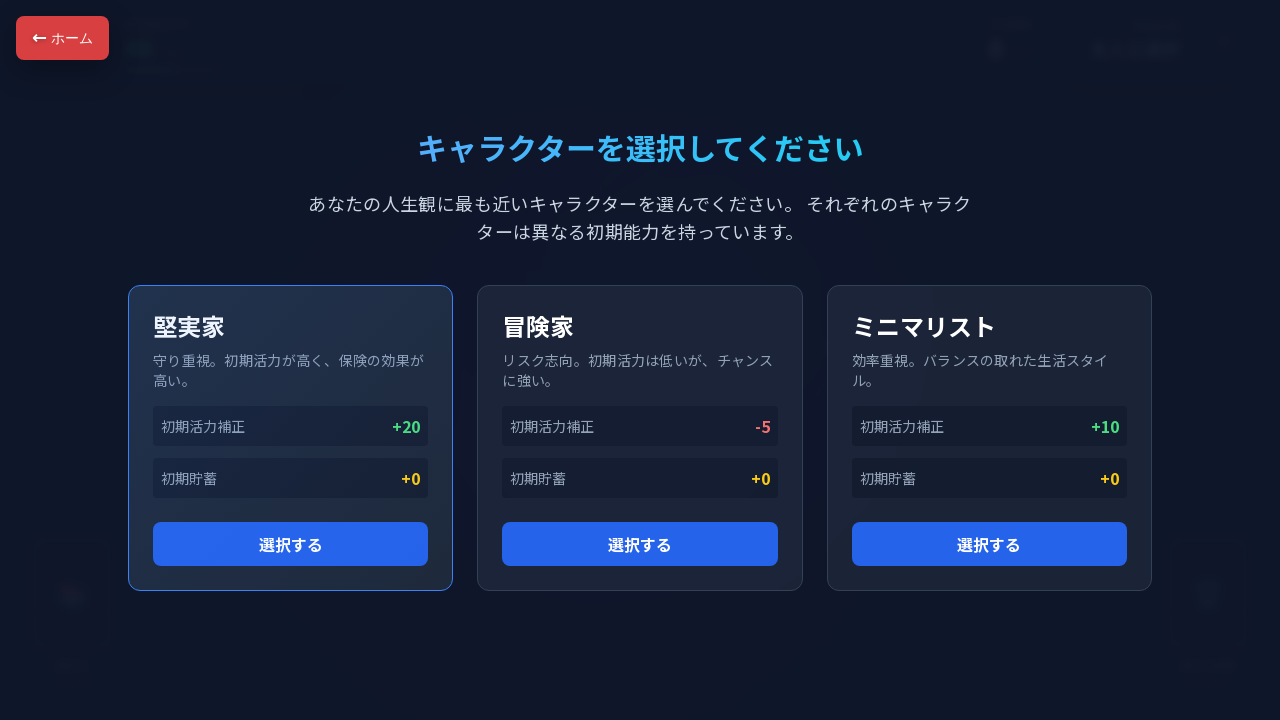

Clicked the visible game element to verify functionality at (640, 360) on canvas, .game-area, [data-testid*="game"] >> nth=0
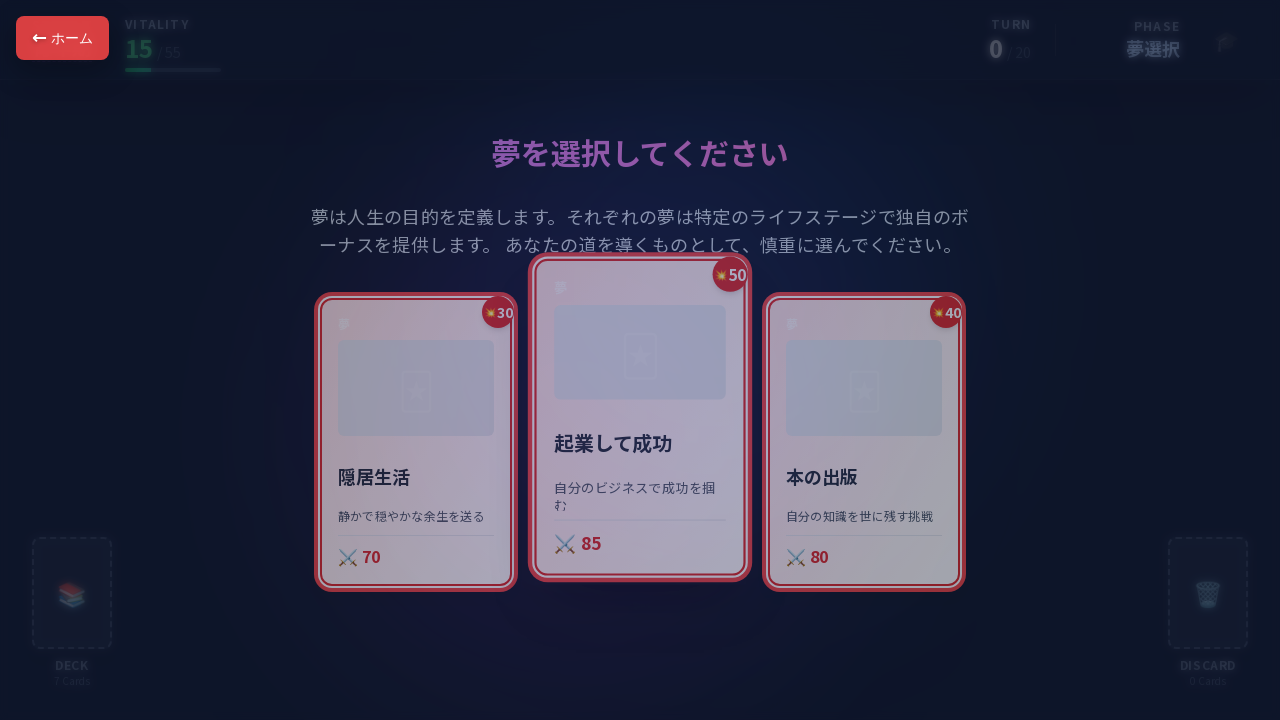

Waited 500ms for game to respond to click
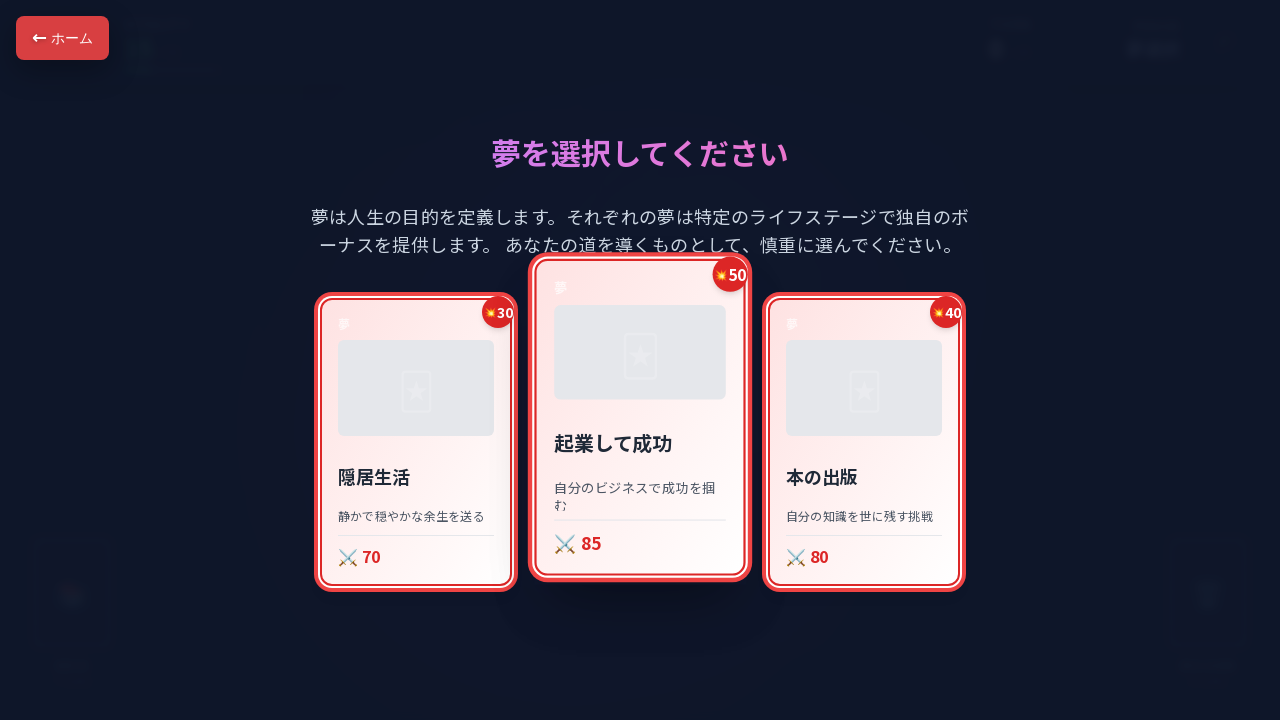

Closed the new browser tab
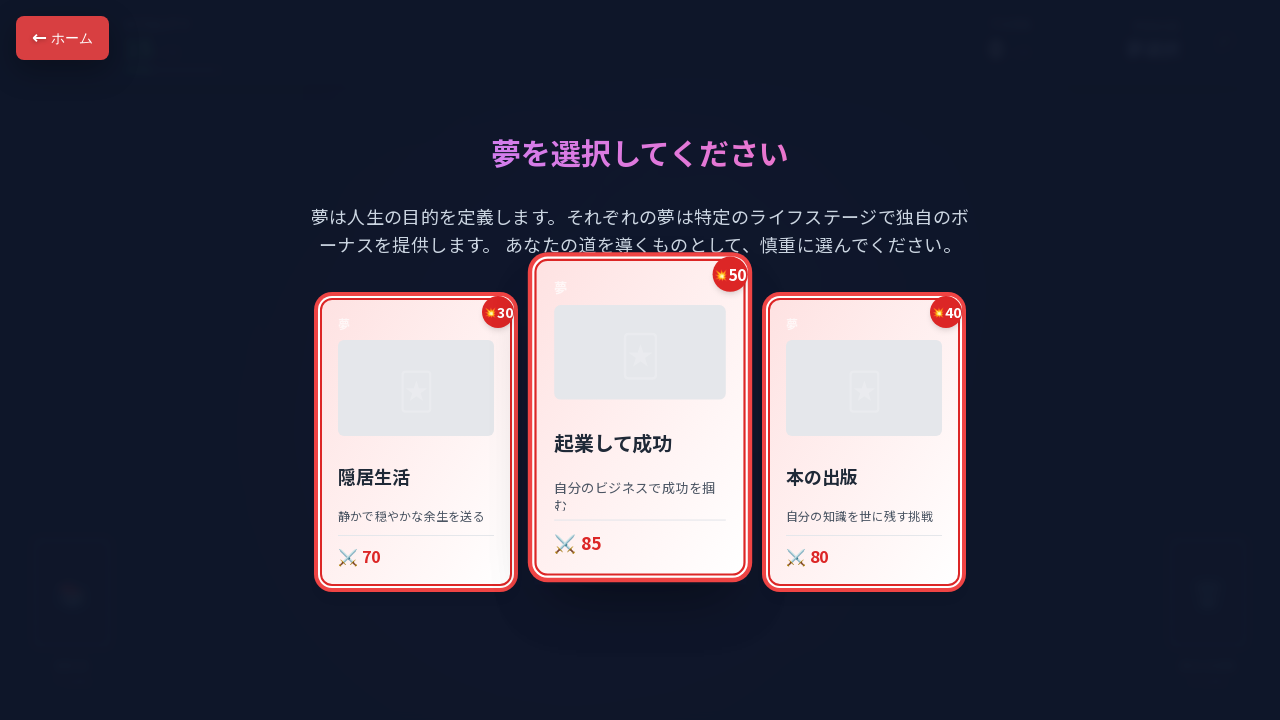

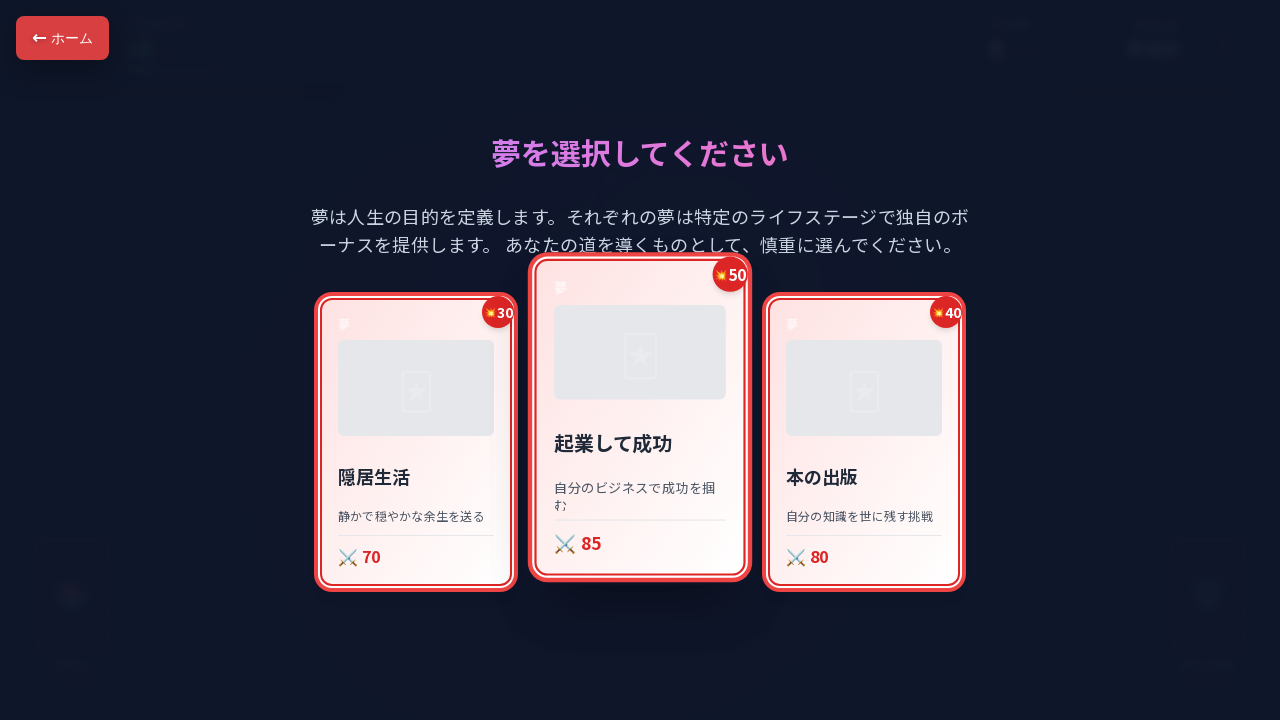